Opens Jandan website and scrolls to the bottom of the page incrementally

Starting URL: http://jandan.net/

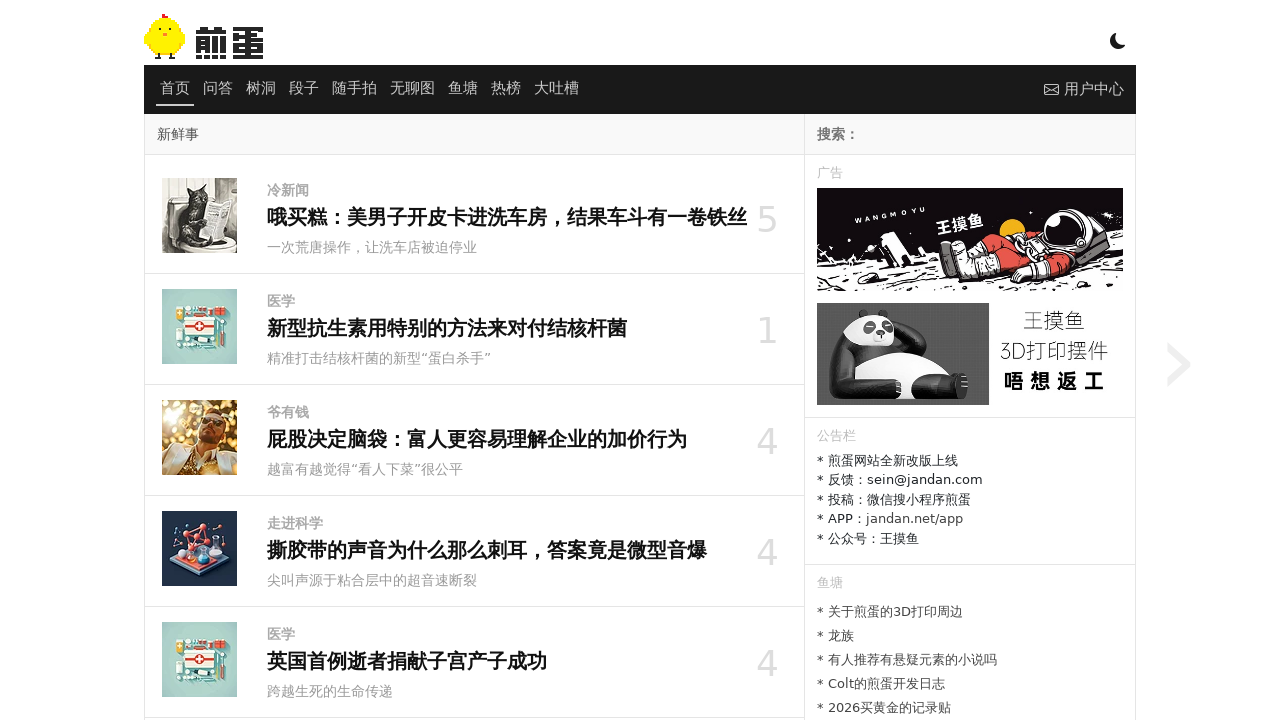

Scrolled to bottom of page
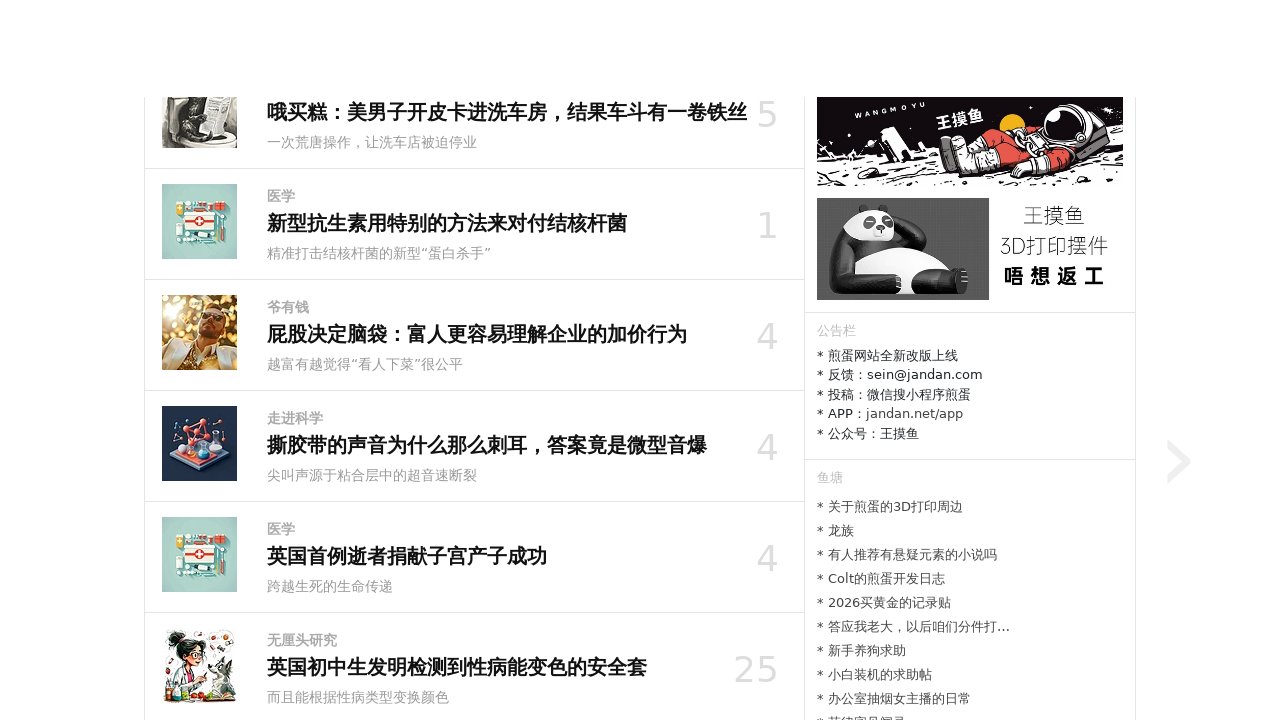

Waited for network idle state
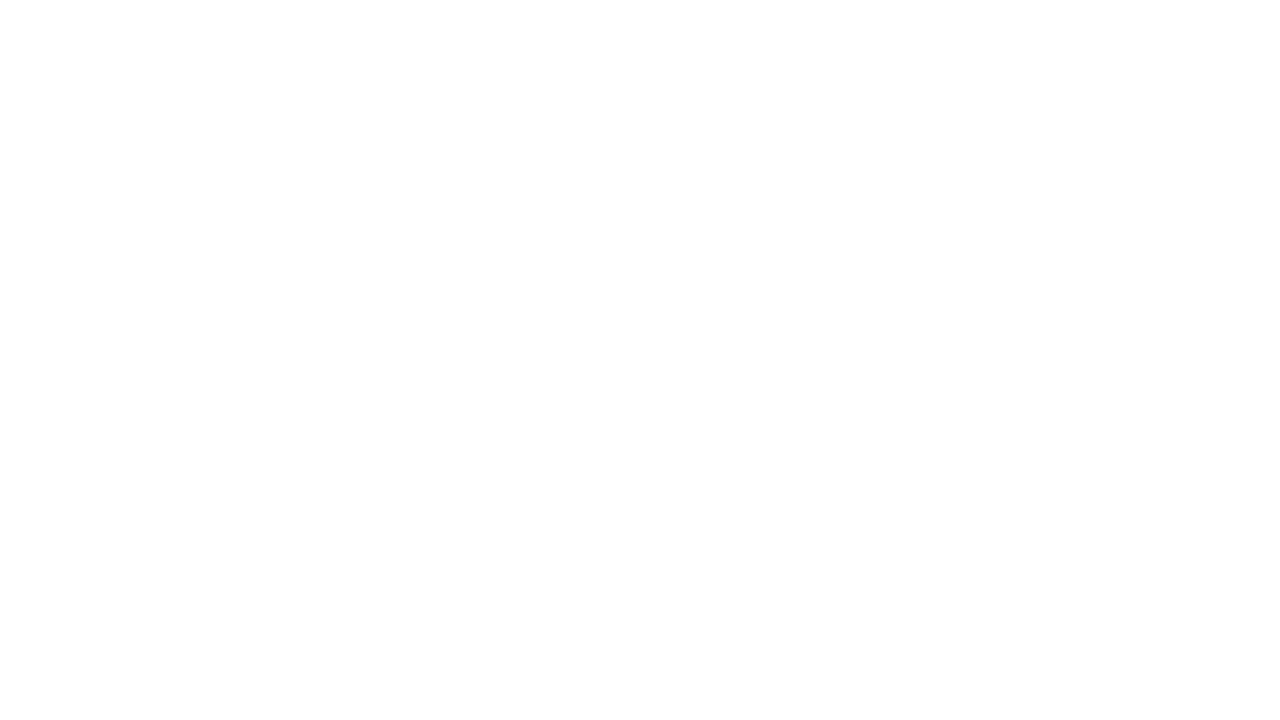

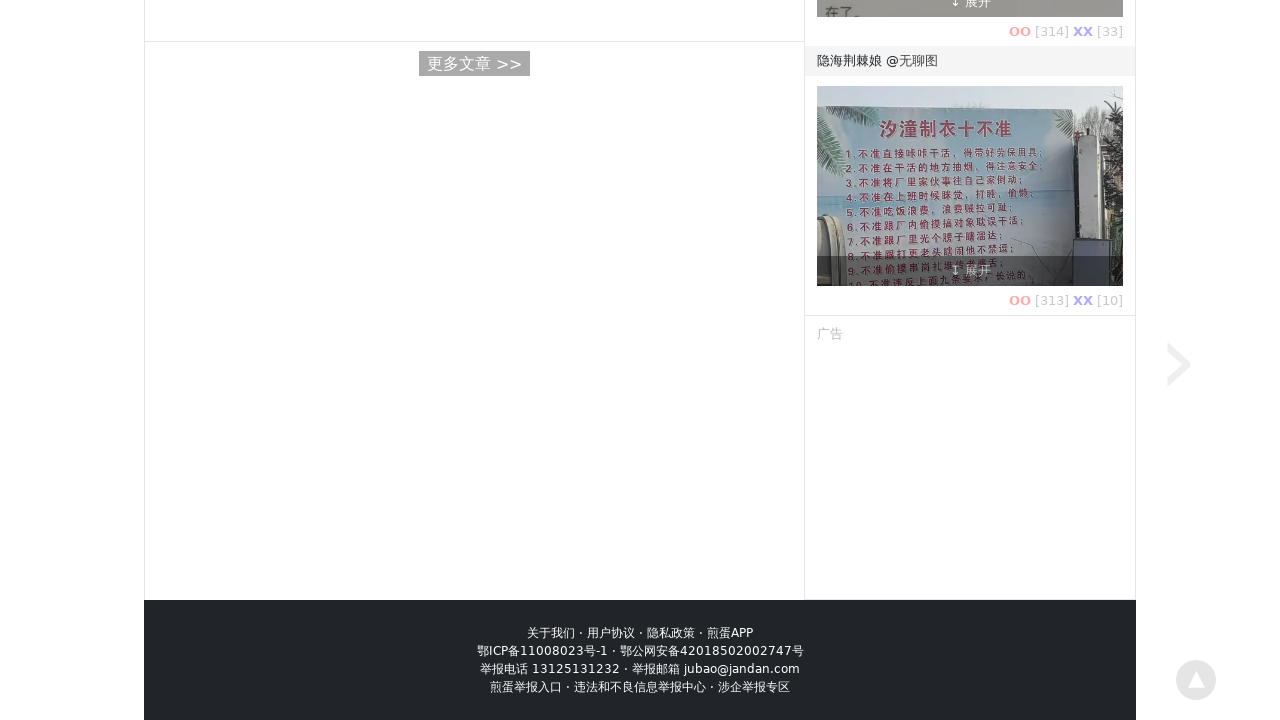